Tests checkbox and radio button interactions on an automation practice page by selecting a specific checkbox (option2) and clicking the third radio button, then verifying both selections.

Starting URL: https://rahulshettyacademy.com/AutomationPractice/

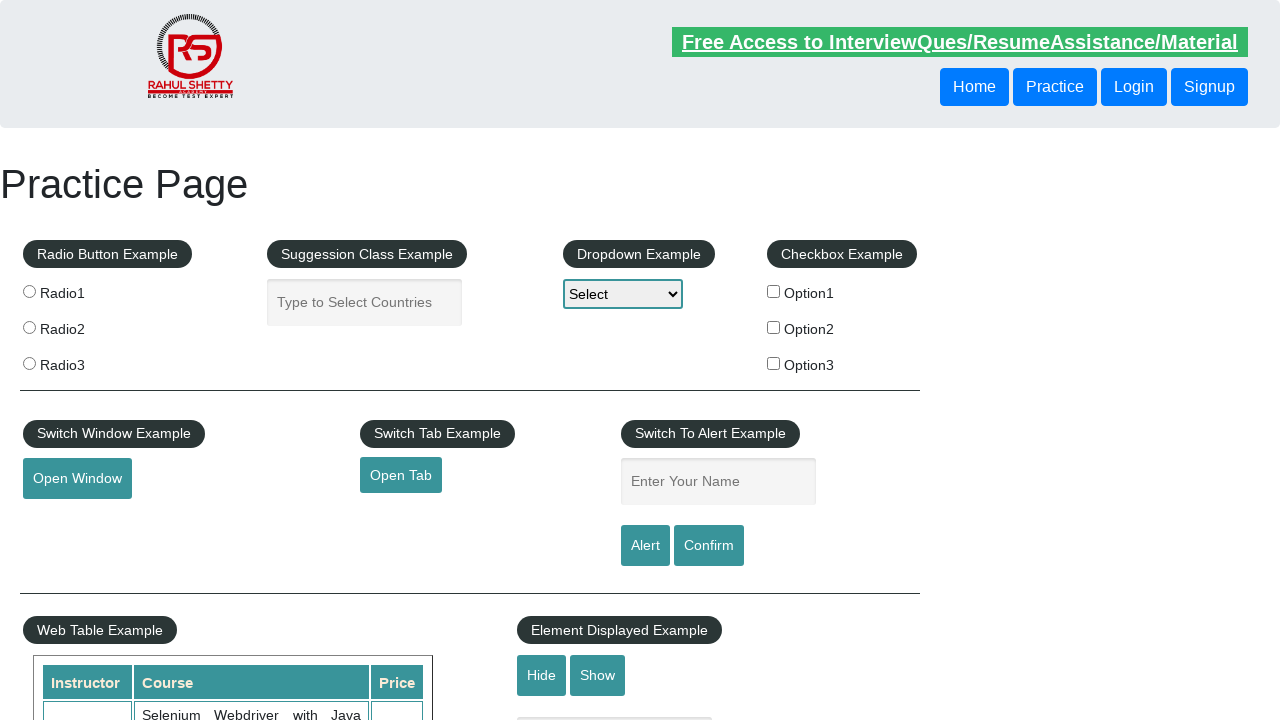

Waited for checkboxes to load on the automation practice page
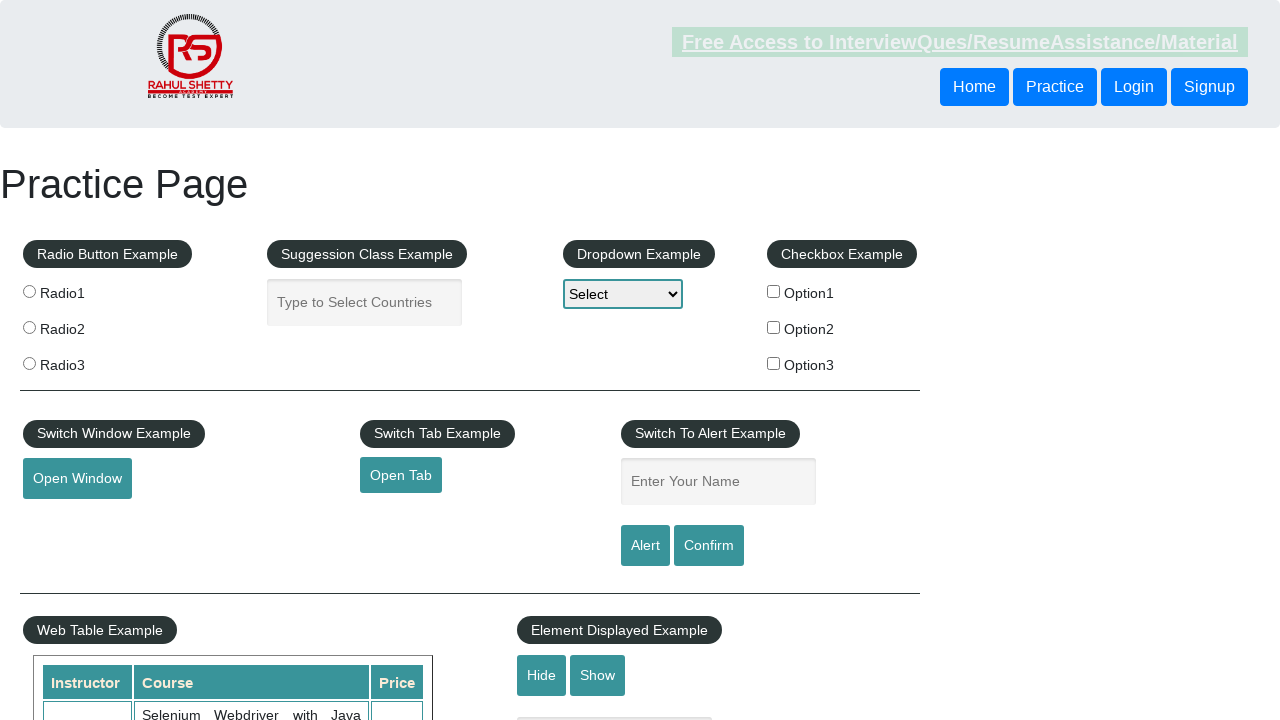

Clicked checkbox with value 'option2' at (774, 327) on input[type='checkbox'][value='option2']
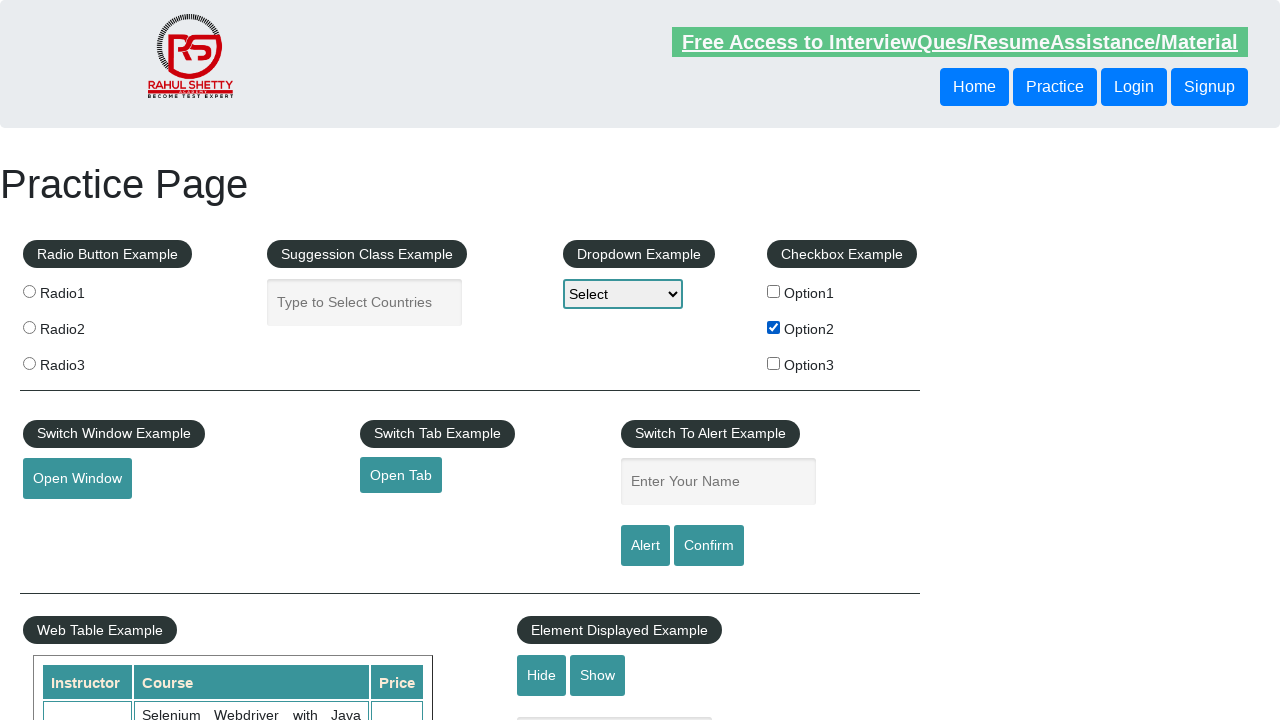

Verified that checkbox 'option2' is selected
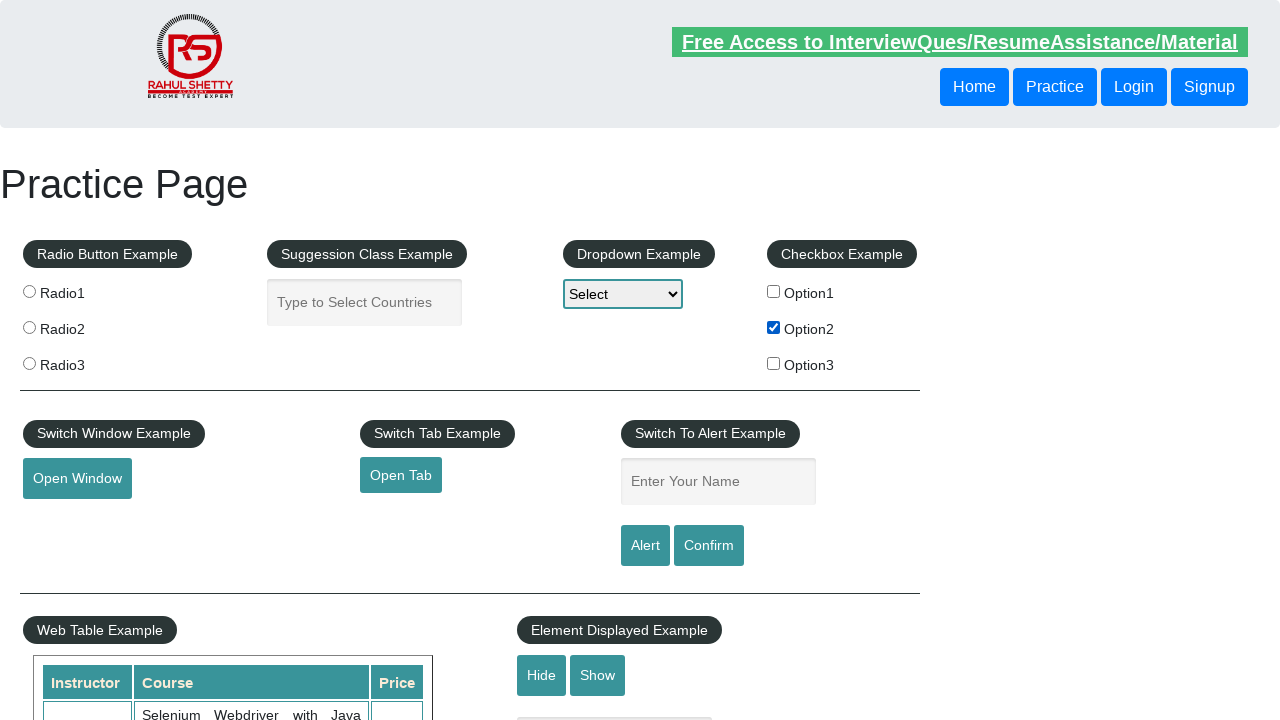

Clicked the third radio button (index 2) at (29, 363) on input[name='radioButton'] >> nth=2
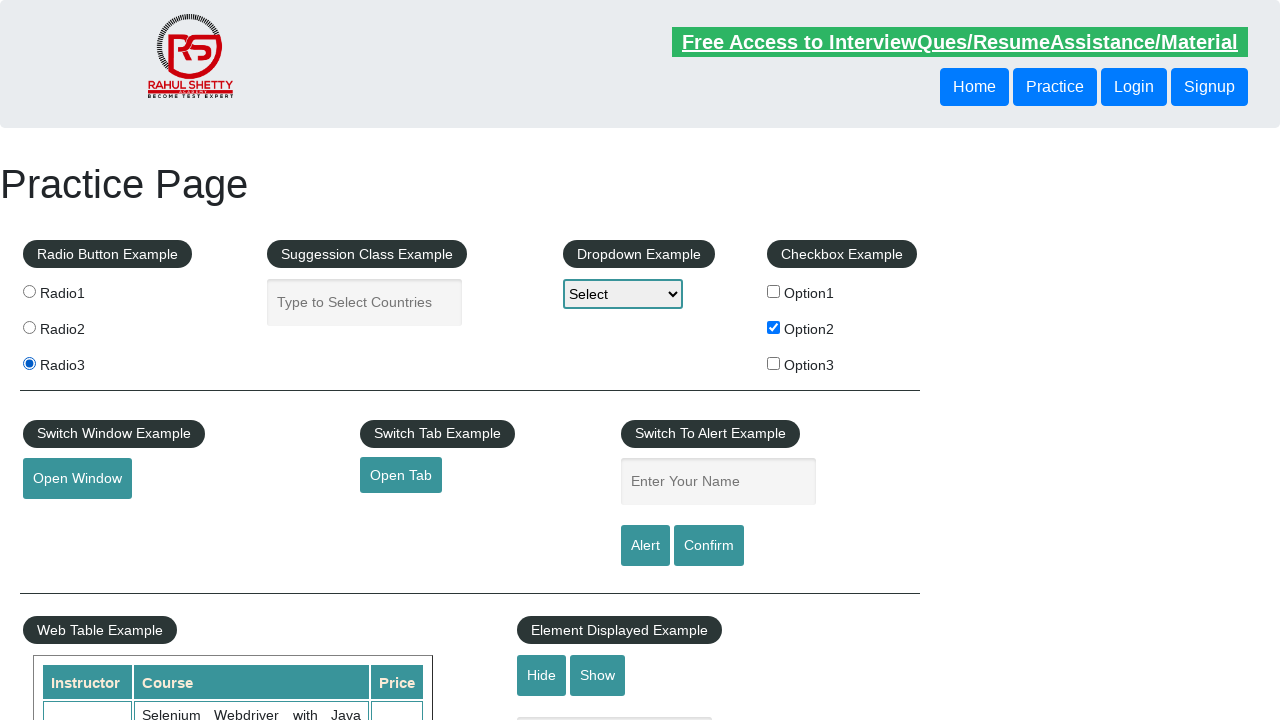

Verified that the third radio button is selected
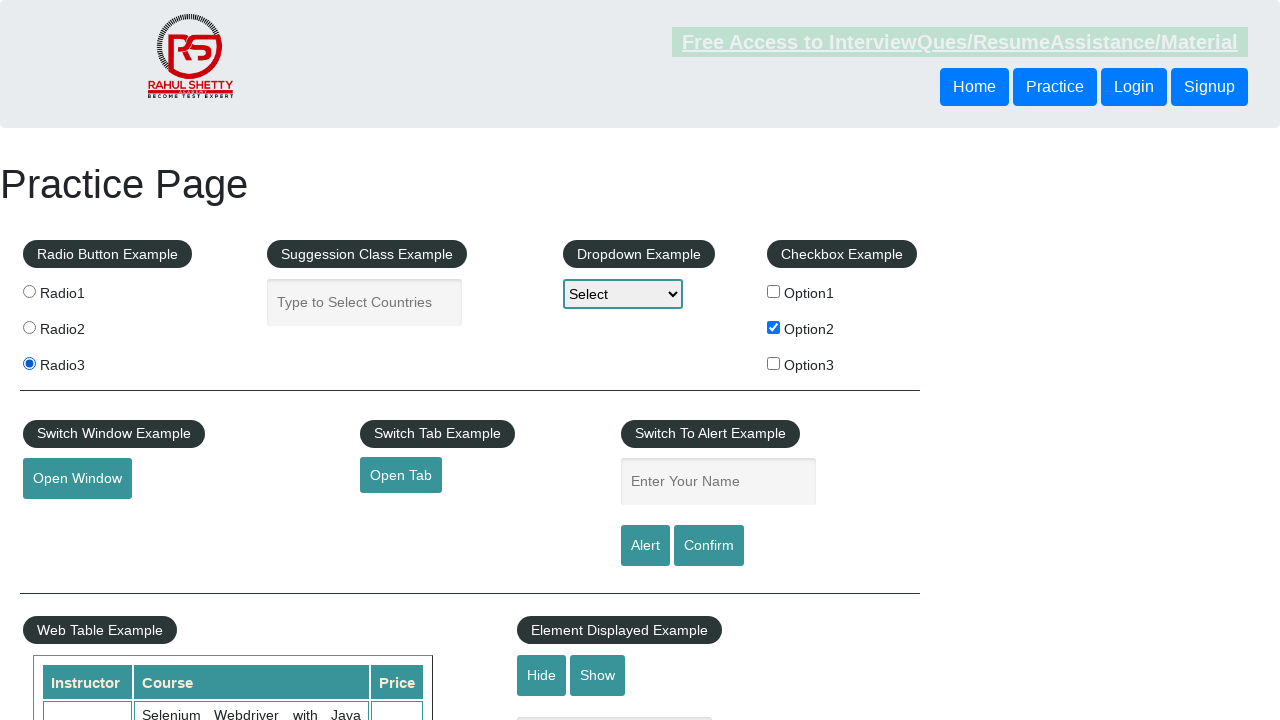

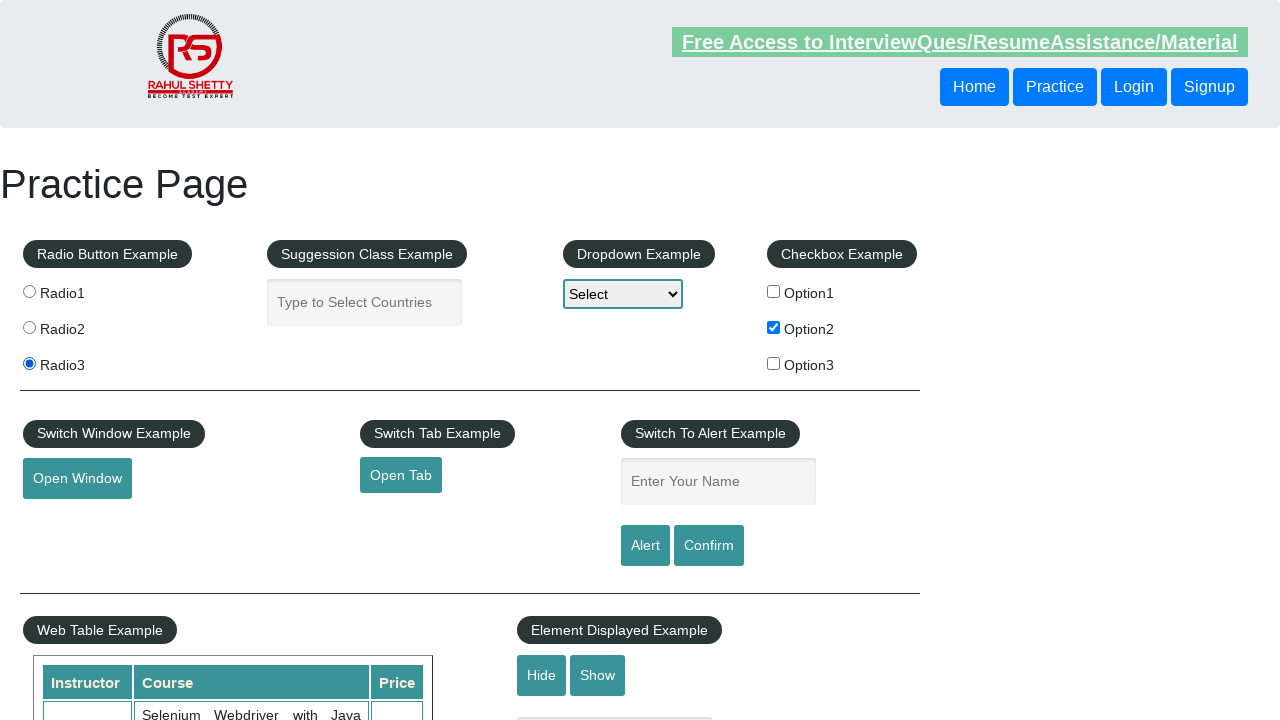